Tests dropdown selection functionality by selecting options using different methods (by value, by index, and by visible text)

Starting URL: https://the-internet.herokuapp.com/dropdown

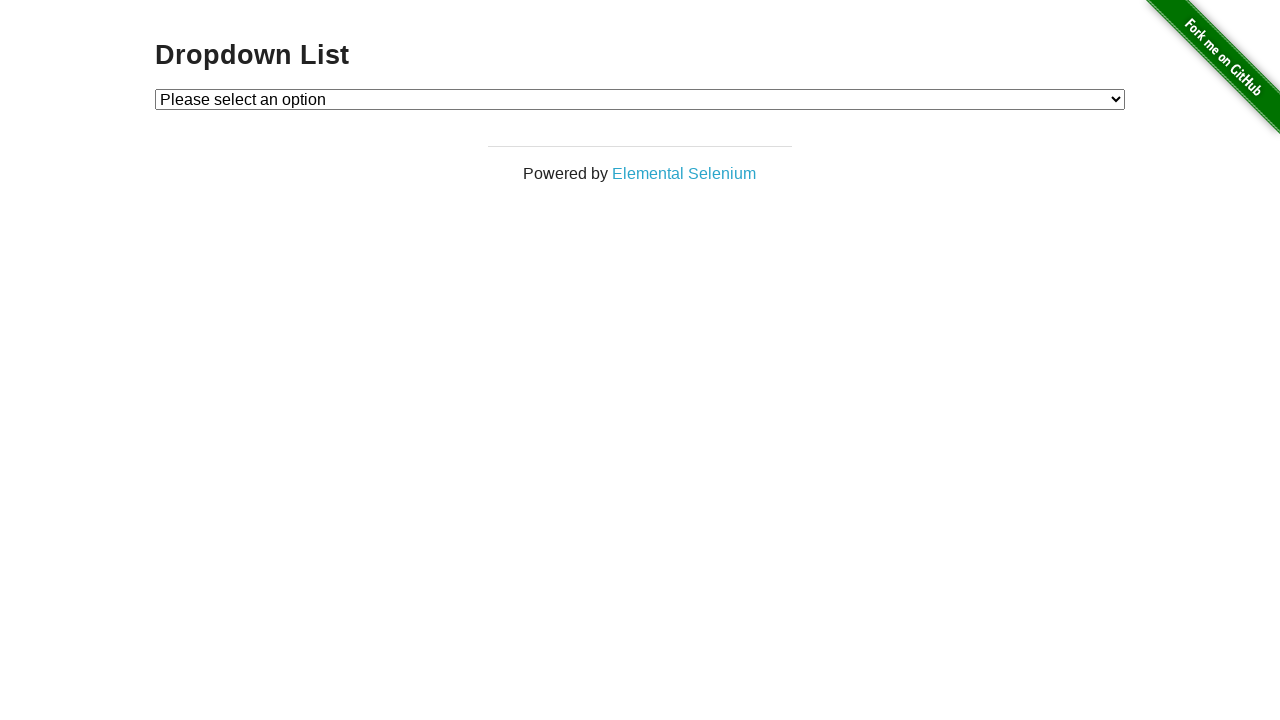

Waited for dropdown to be visible
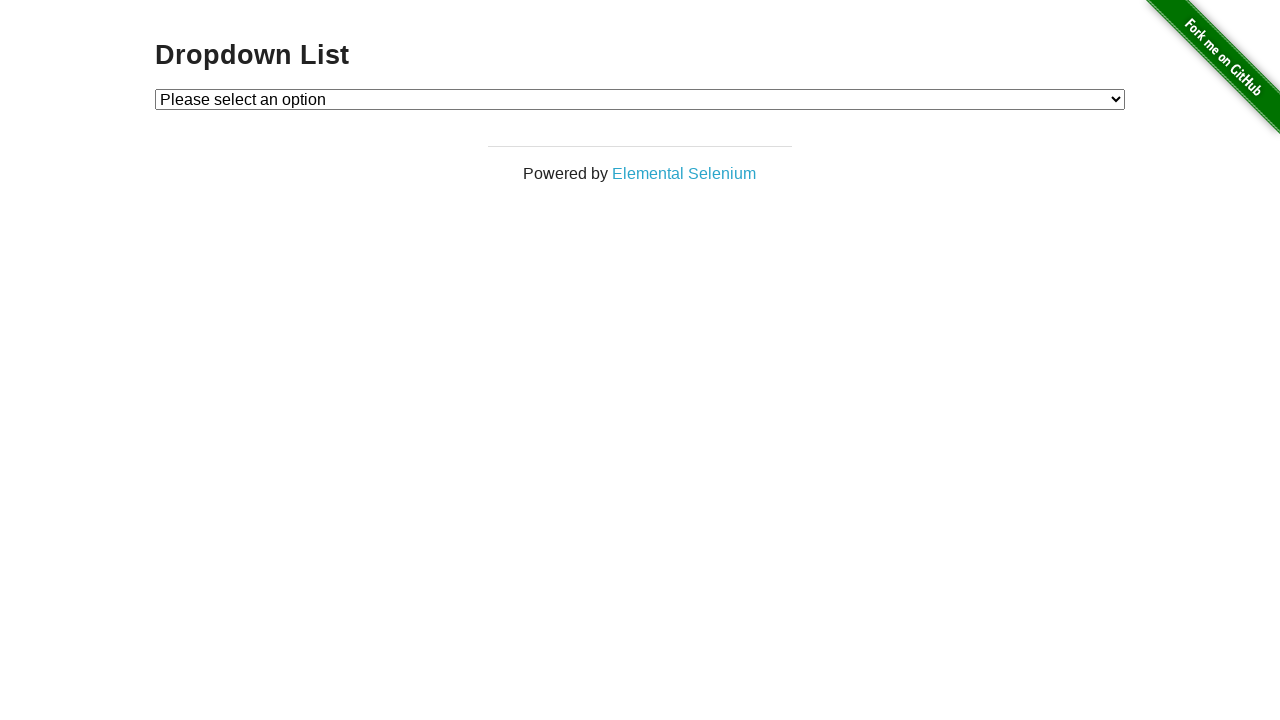

Selected Option 1 by value on #dropdown
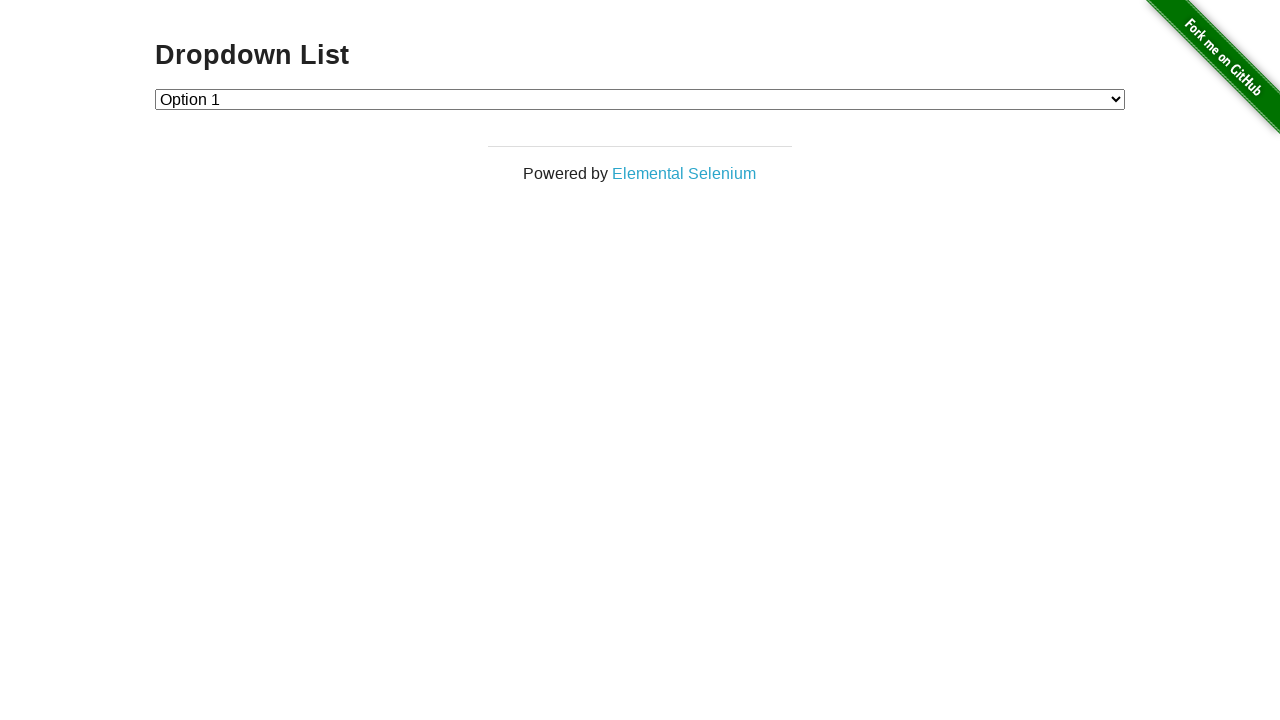

Selected Option 2 by value on #dropdown
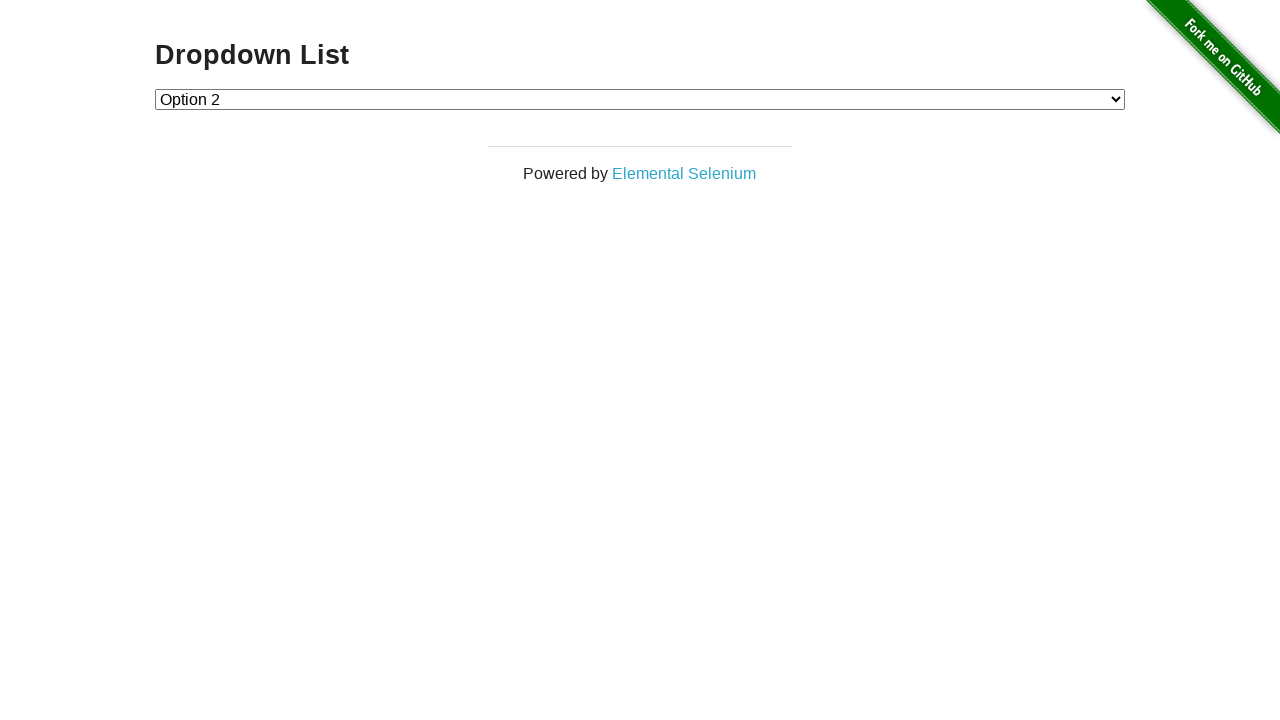

Selected Option 1 by index on #dropdown
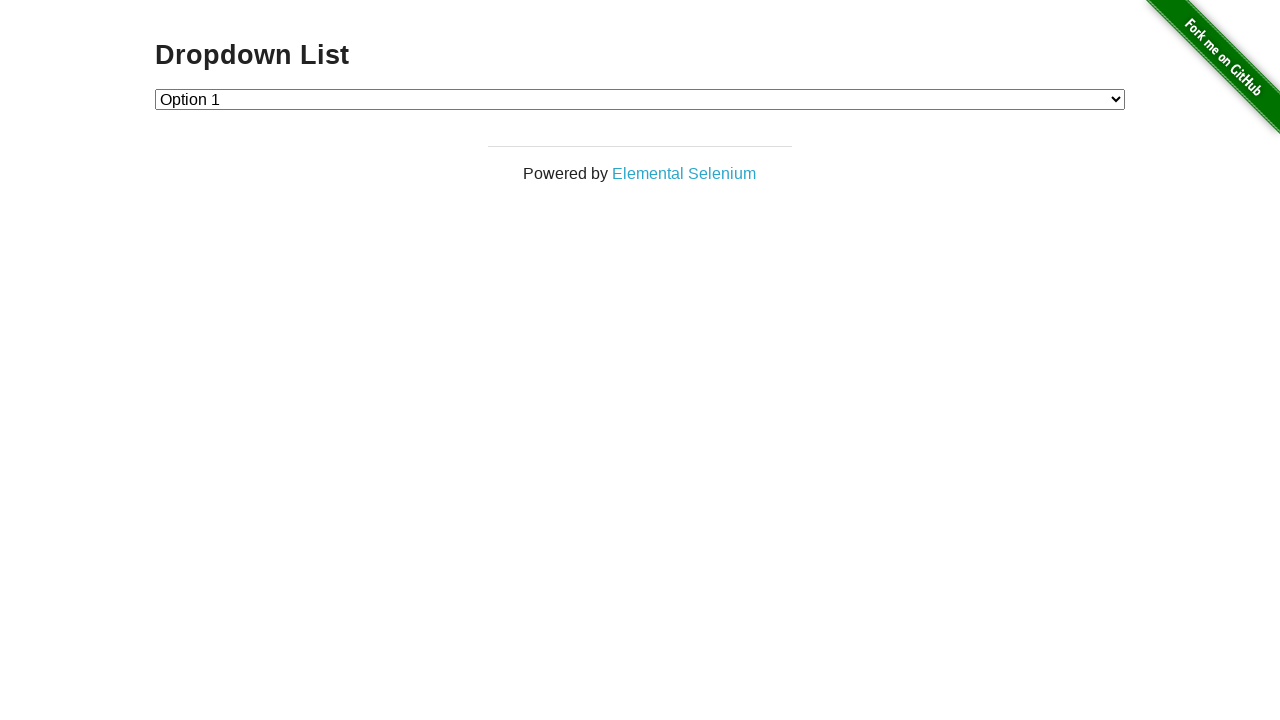

Selected Option 2 by index on #dropdown
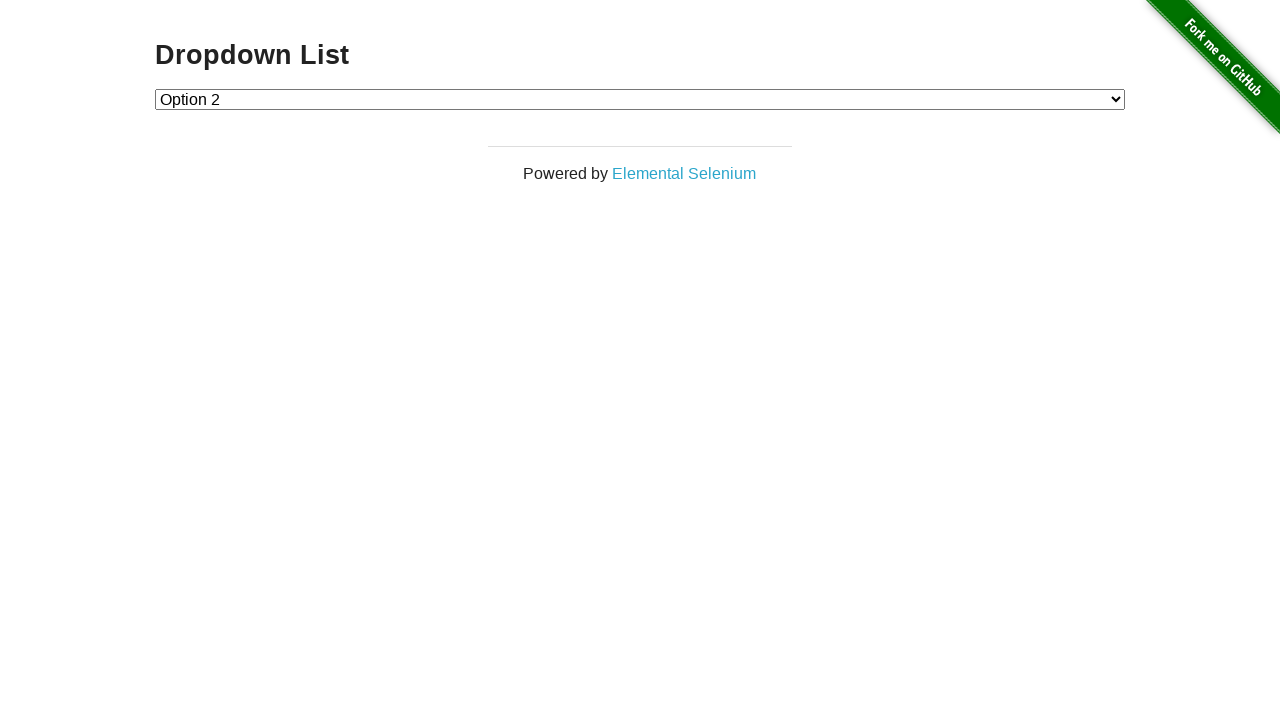

Selected Option 1 by visible text on #dropdown
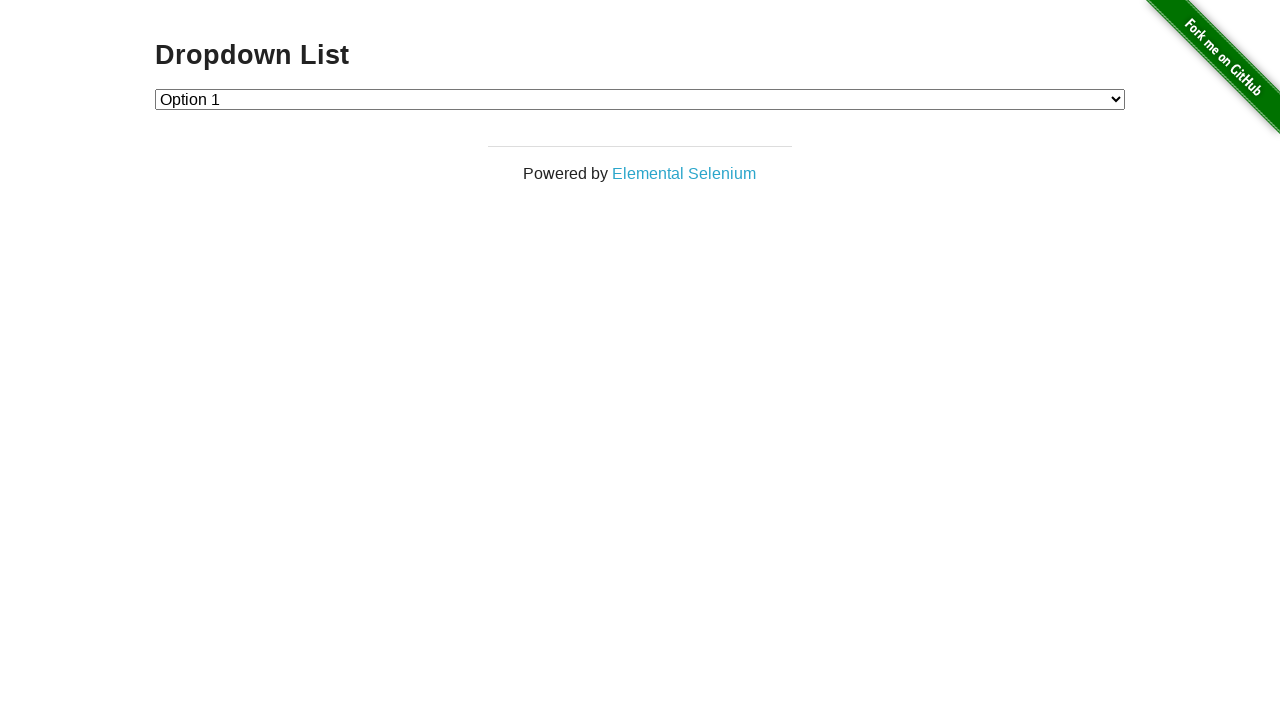

Selected Option 2 by visible text on #dropdown
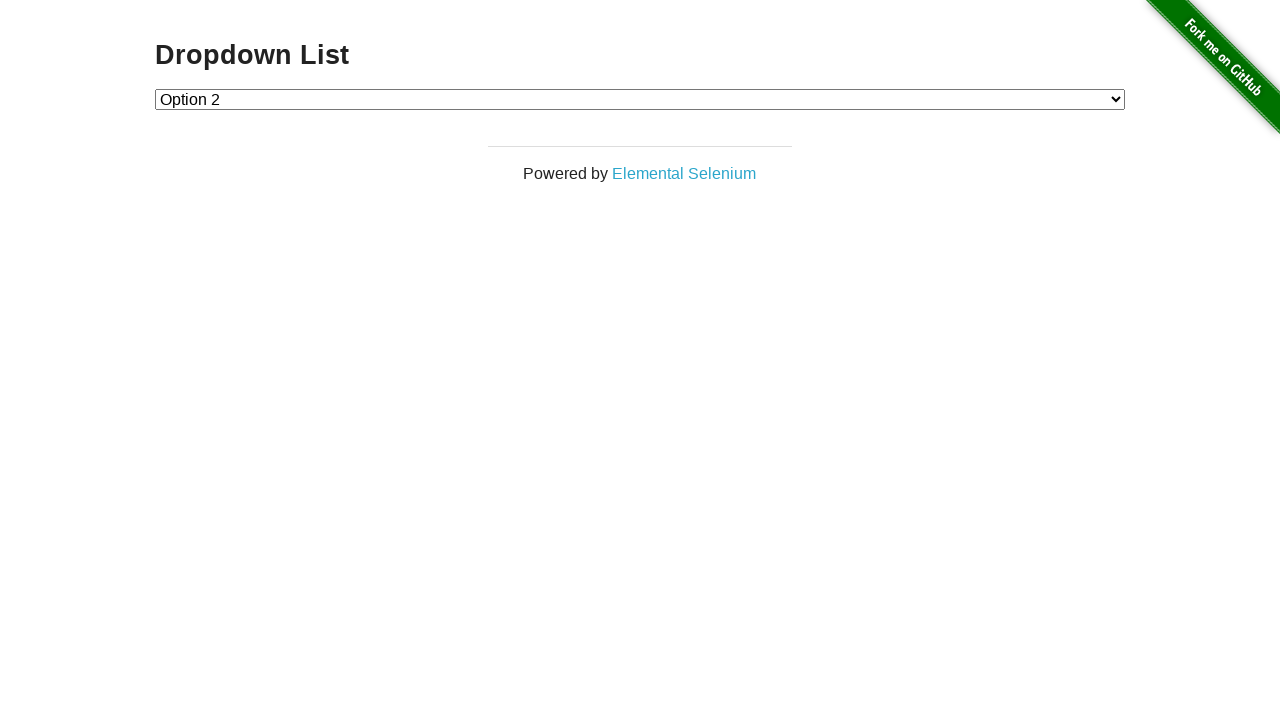

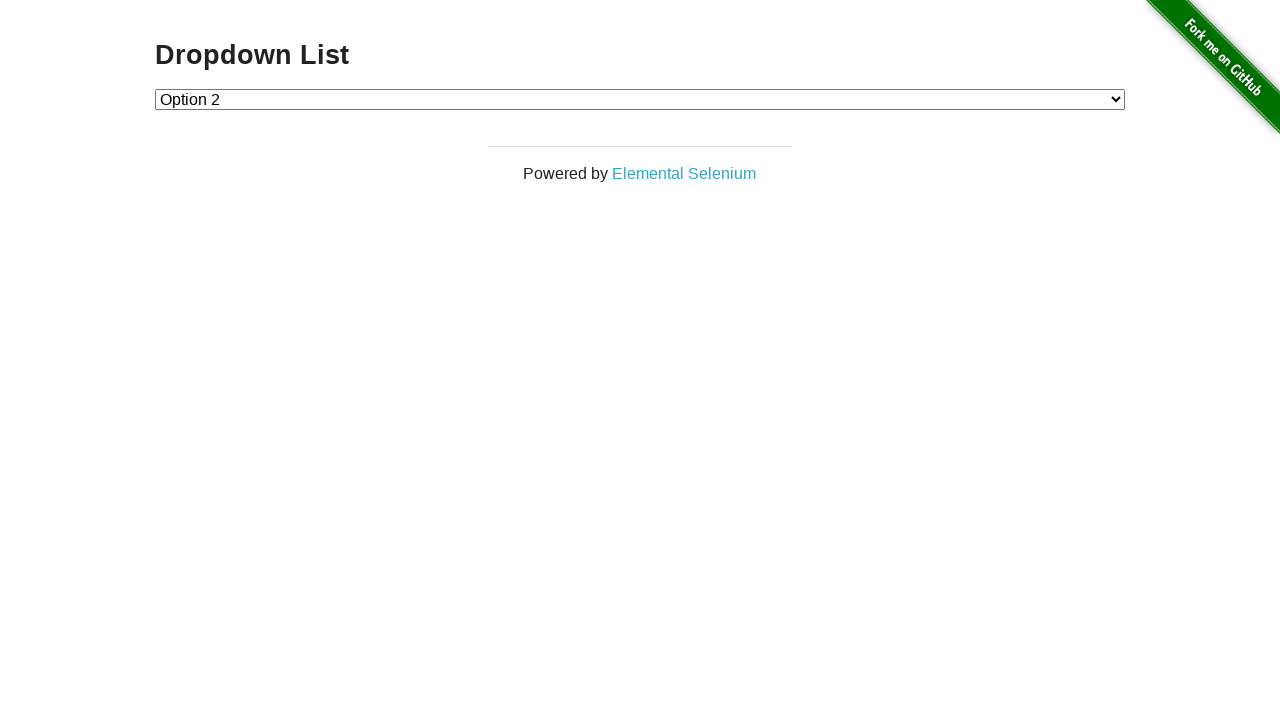